Tests drag-and-drop functionality on the jQuery UI demo page by dragging an element onto a drop target and verifying the drop was successful.

Starting URL: https://jqueryui.com/droppable/

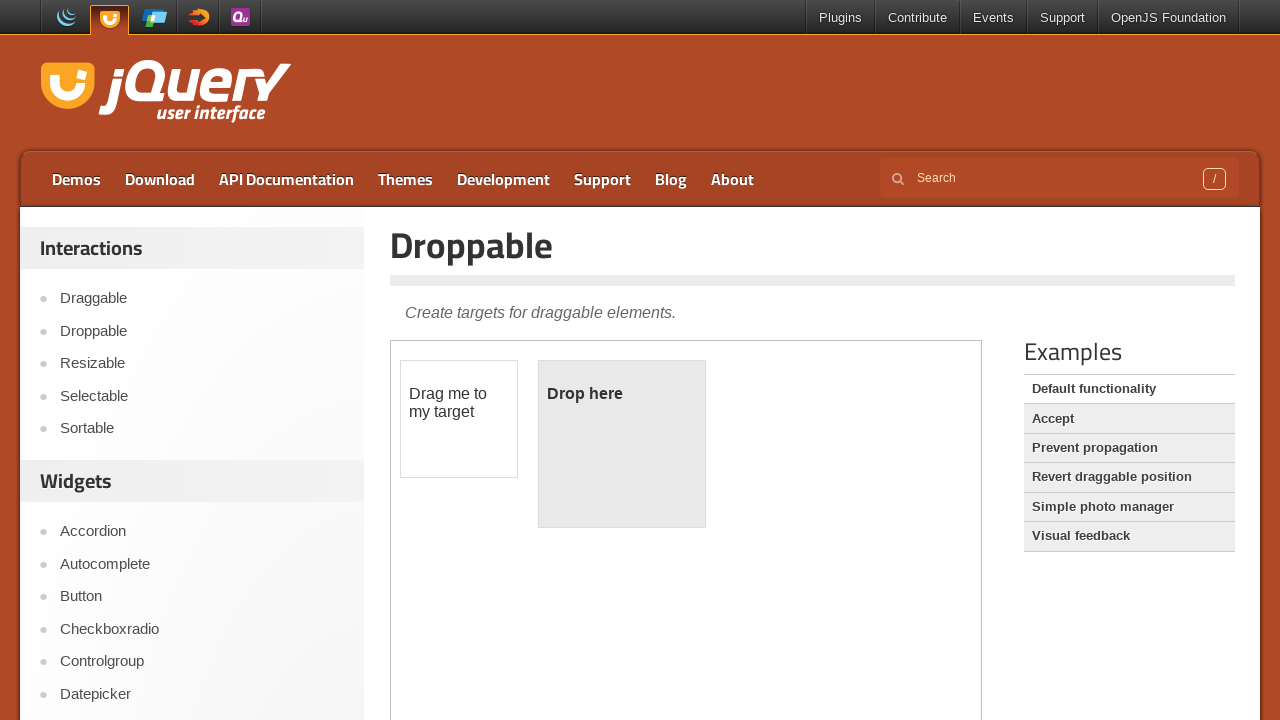

Located the demo iframe
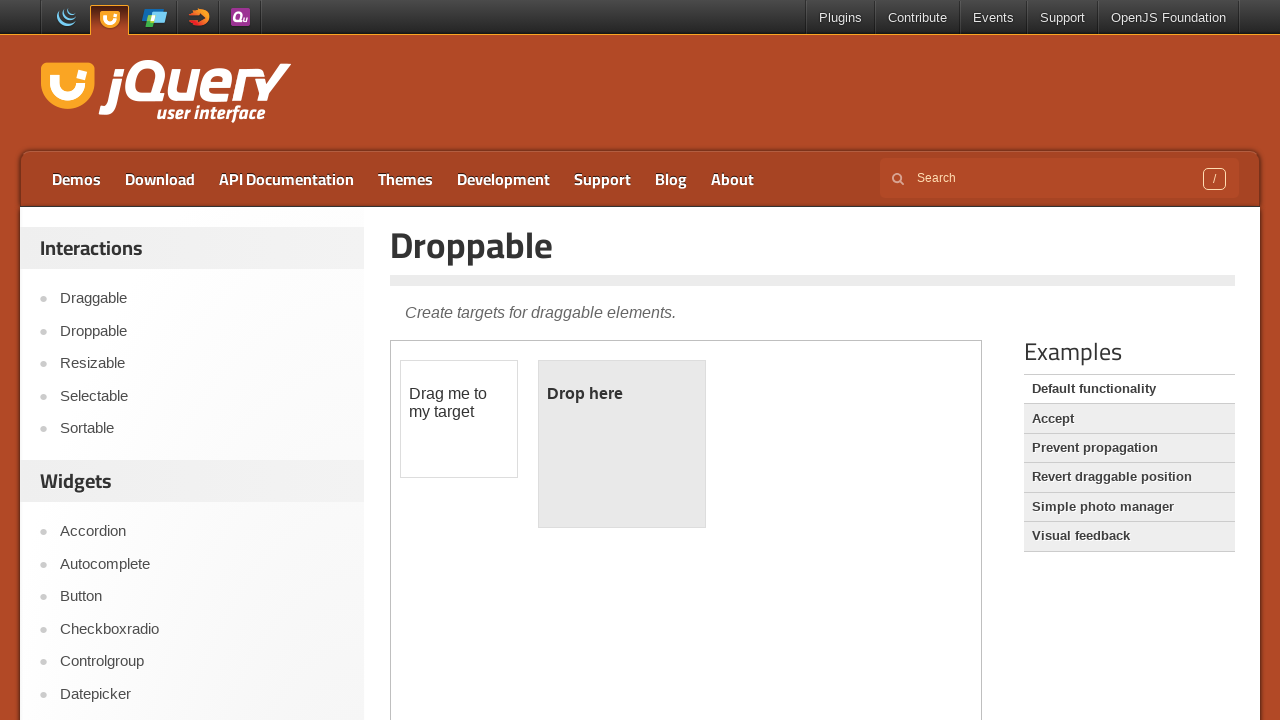

Located the draggable element within iframe
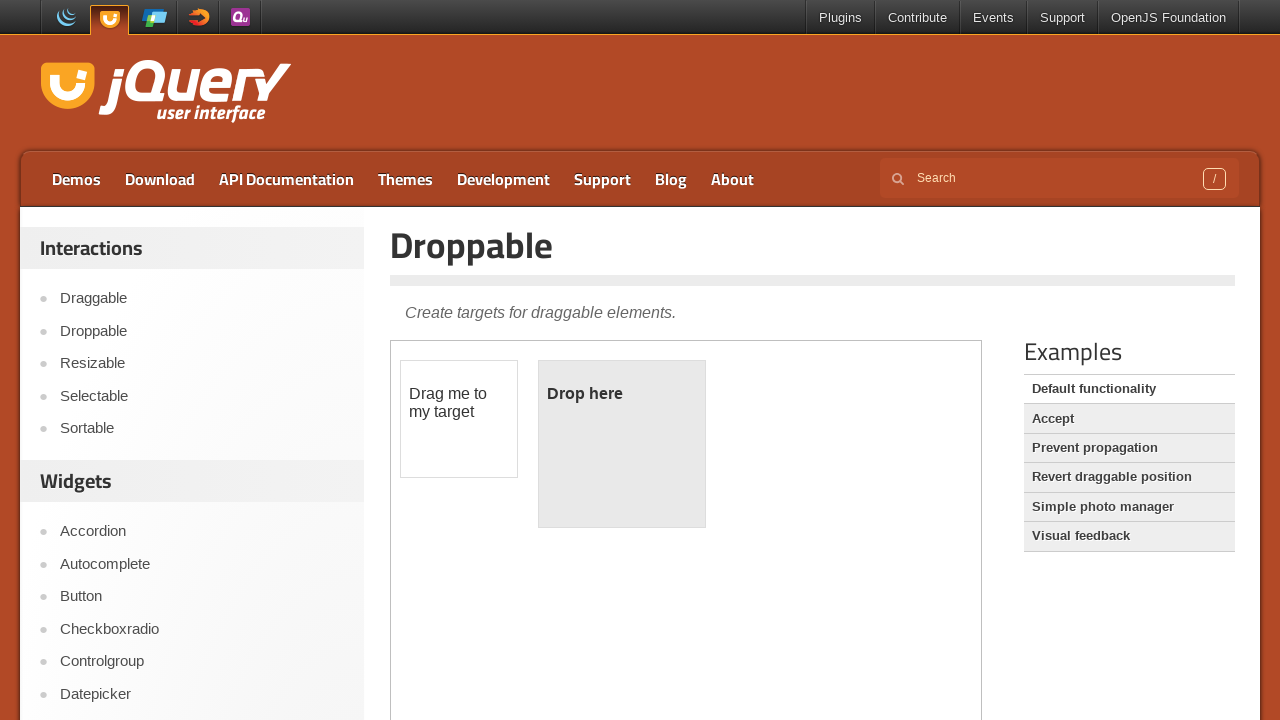

Located the droppable target element within iframe
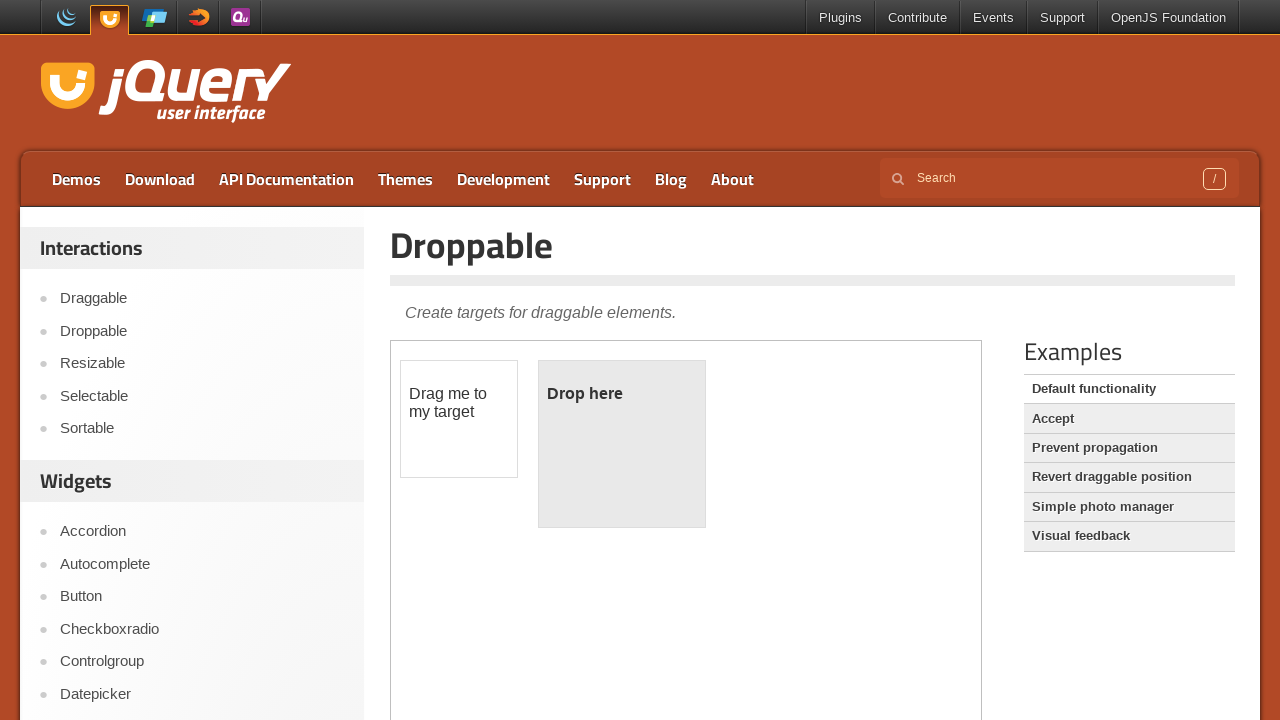

Draggable element became visible
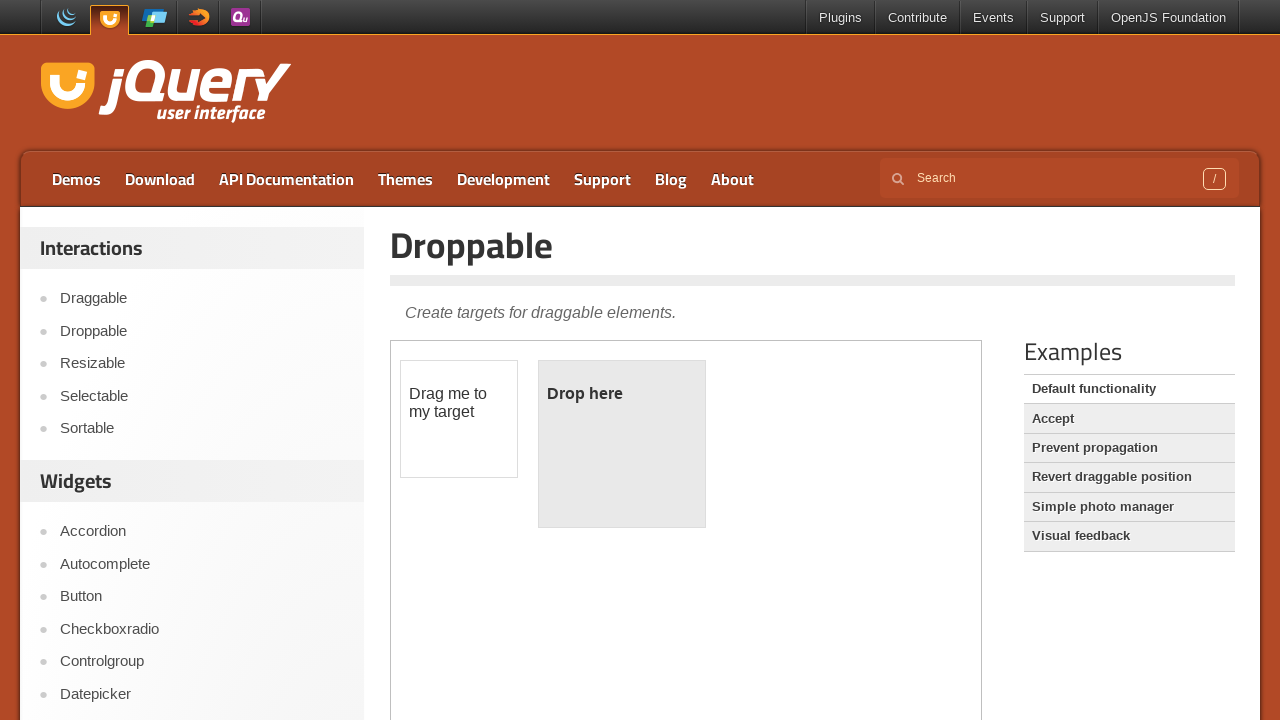

Droppable element became visible
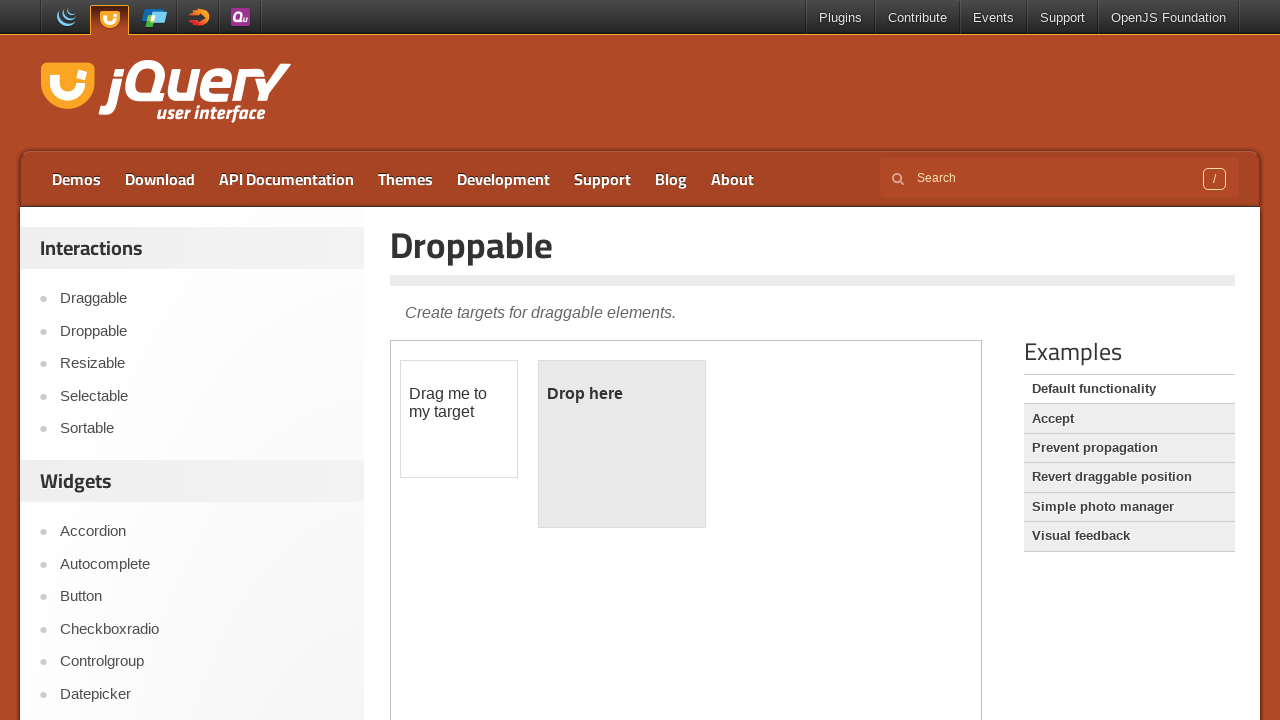

Dragged draggable element onto droppable target at (622, 444)
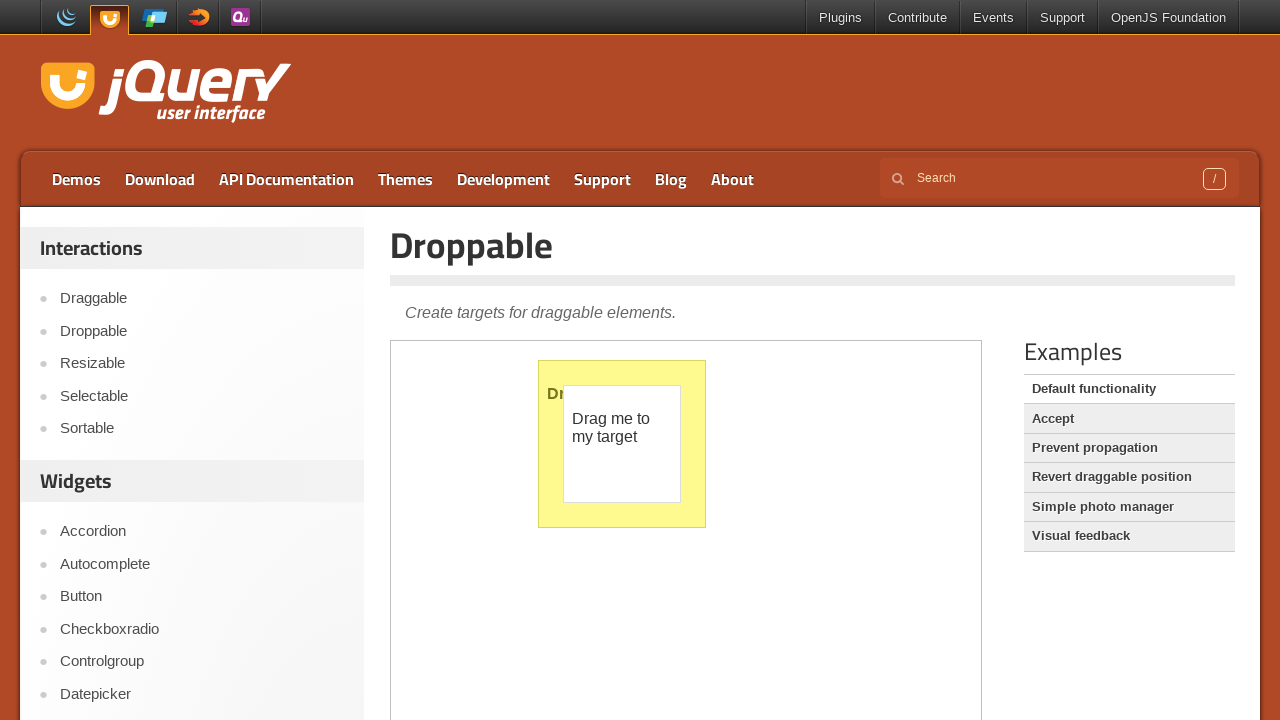

Verified drop was successful - droppable element now shows 'Dropped!' text
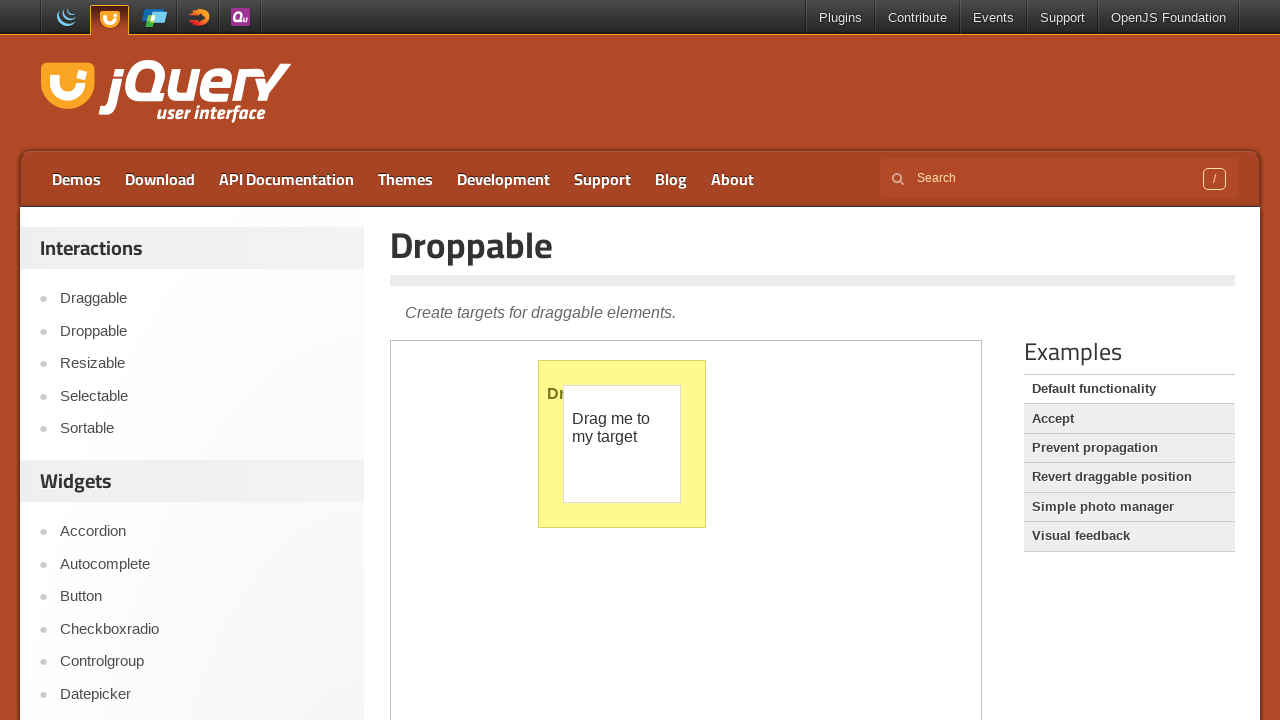

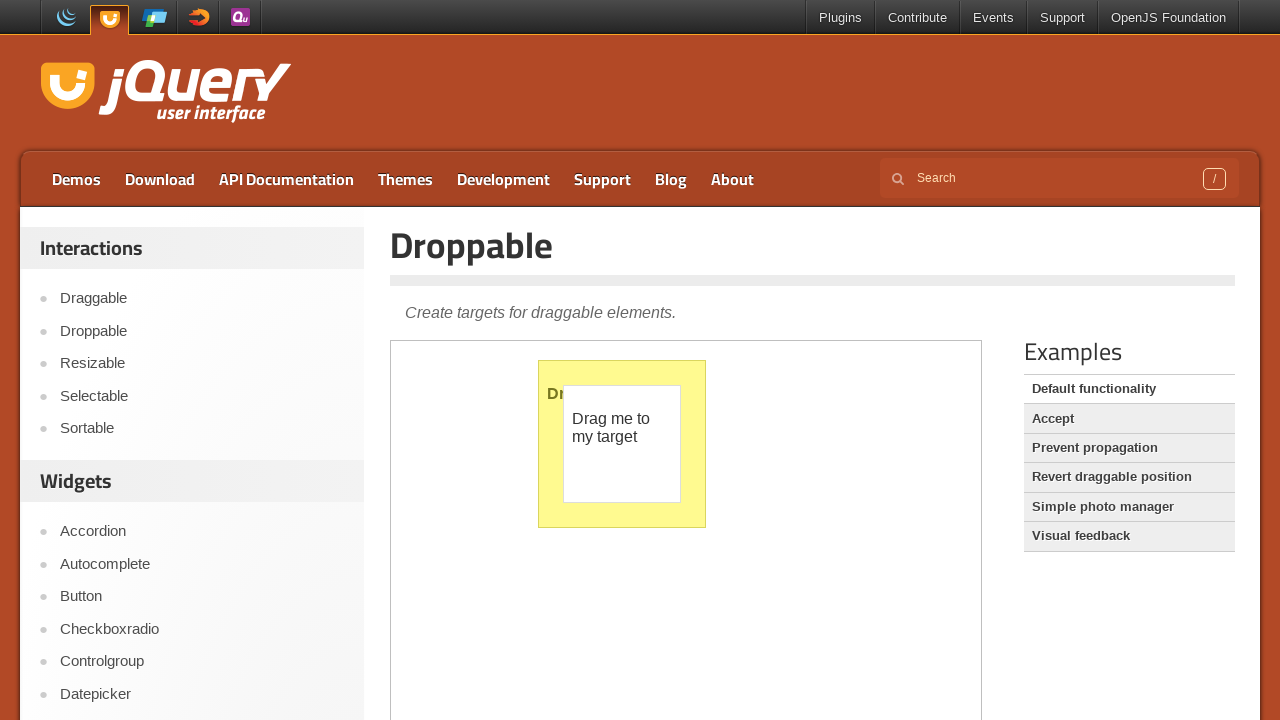